Tests the login form validation by clicking the login button without entering credentials and verifying that an appropriate error message is displayed for empty username field.

Starting URL: https://www.saucedemo.com/

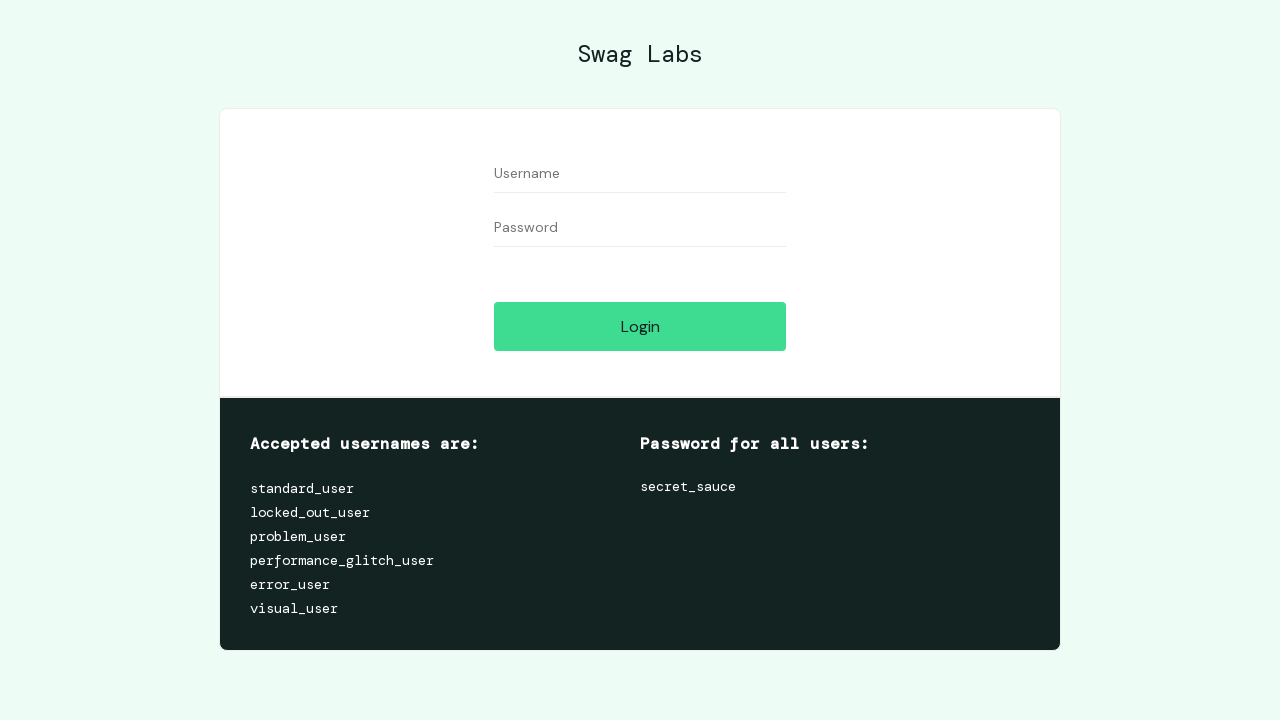

Clicked login button without entering credentials at (640, 326) on [data-test='login-button']
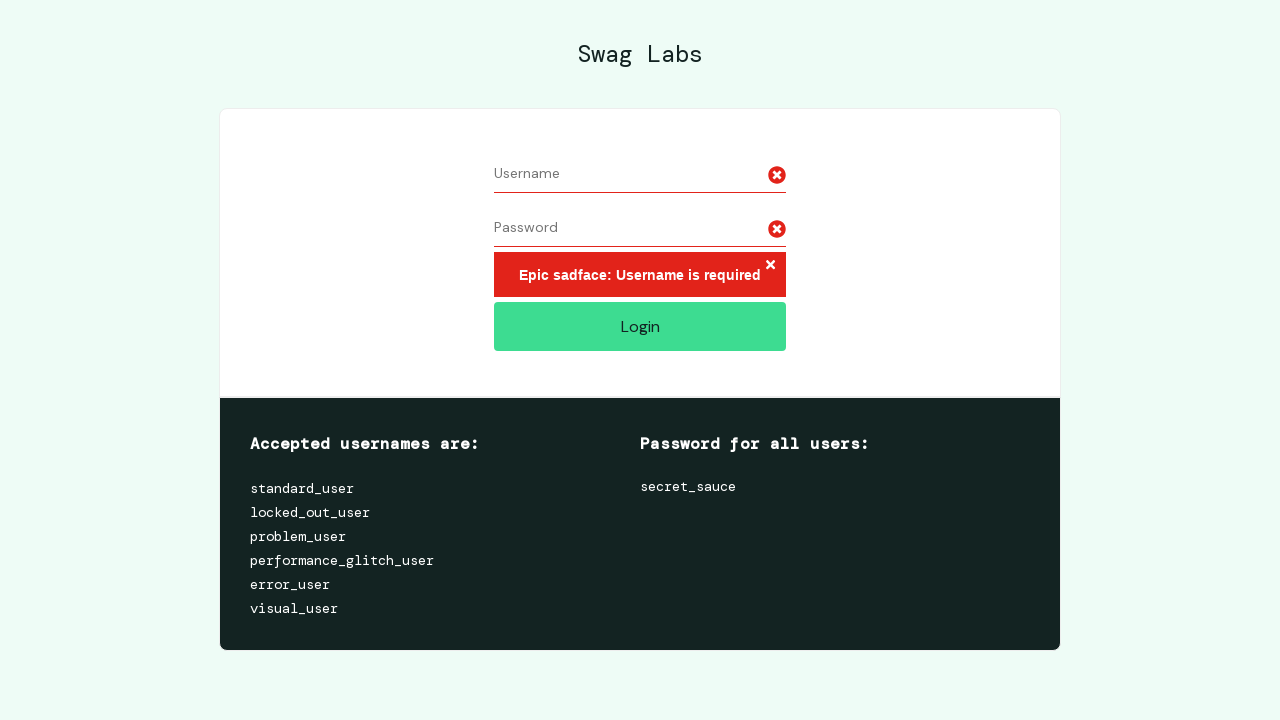

Error message appeared for empty username field
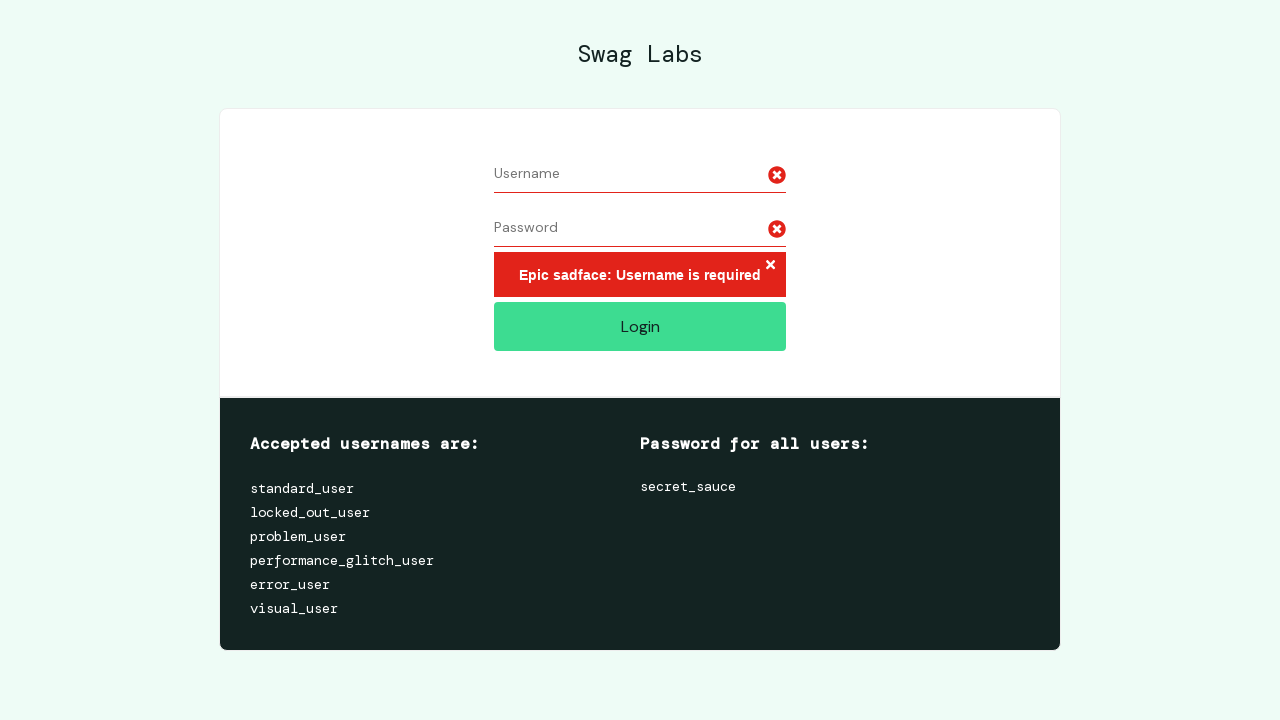

Verified error message matches expected text: 'Epic sadface: Username is required'
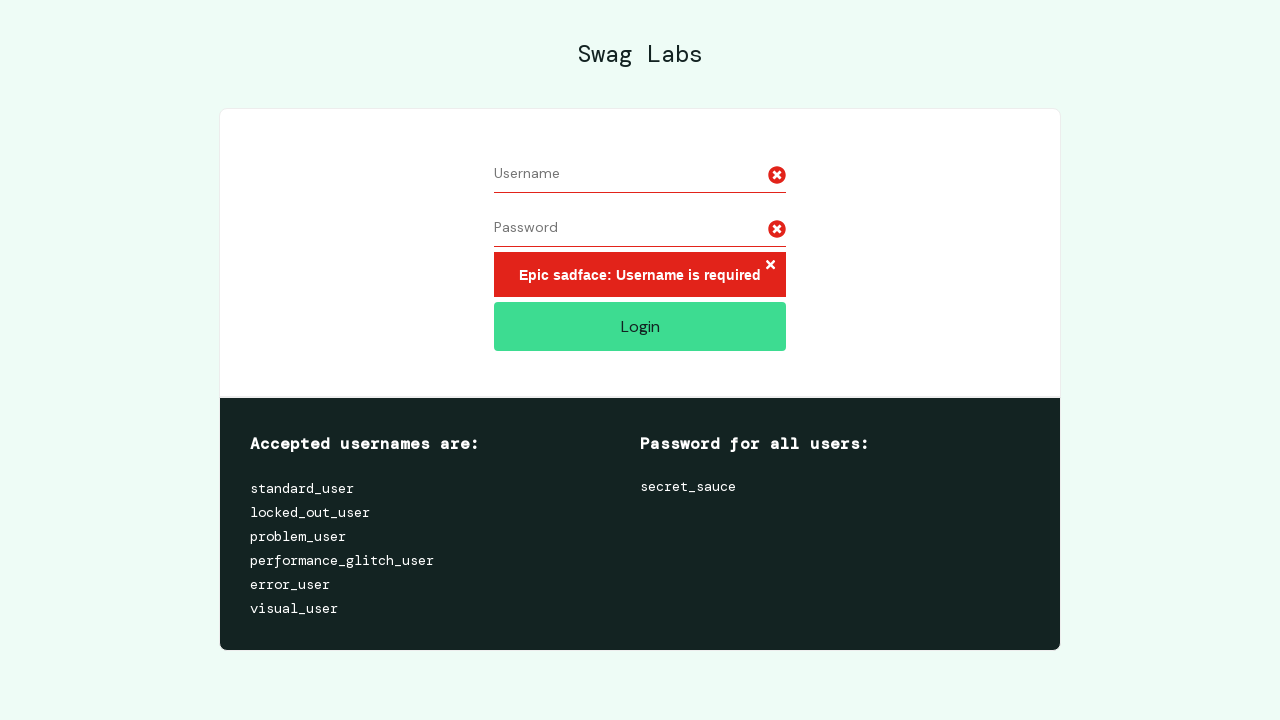

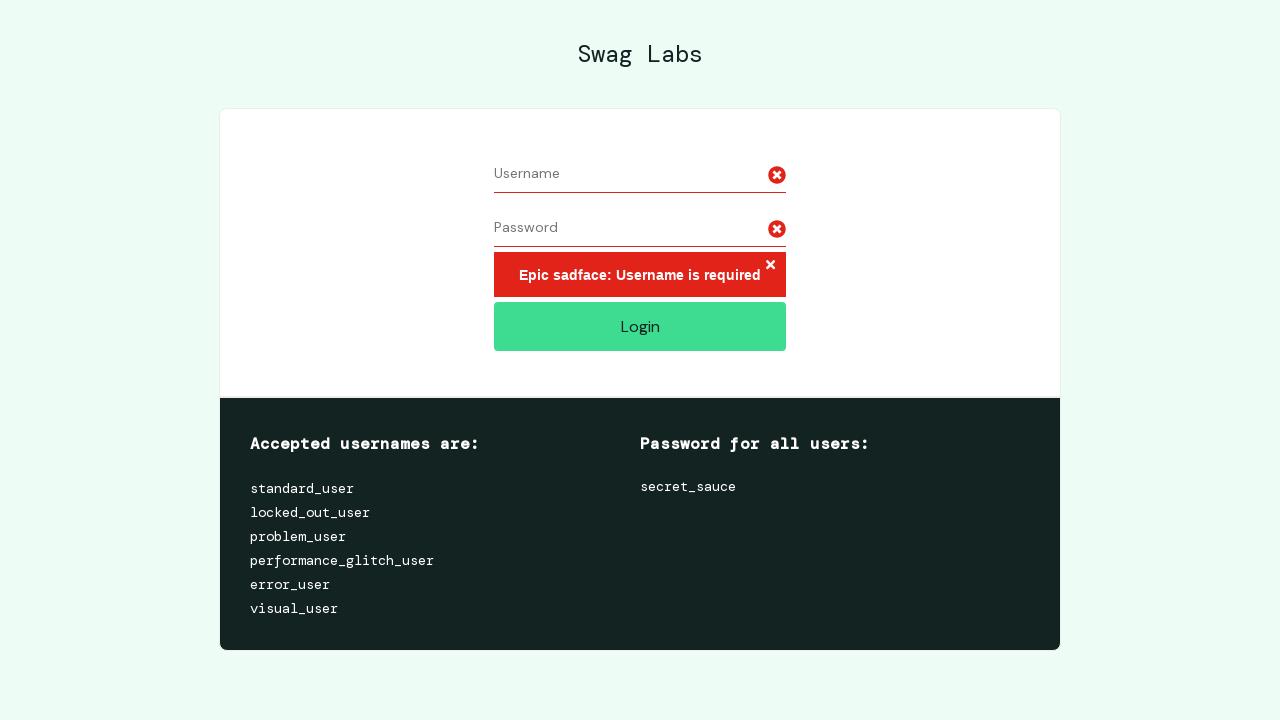